Tests notification messages by clicking a link and verifying that a flash notification message appears

Starting URL: http://the-internet.herokuapp.com/notification_message_rendered

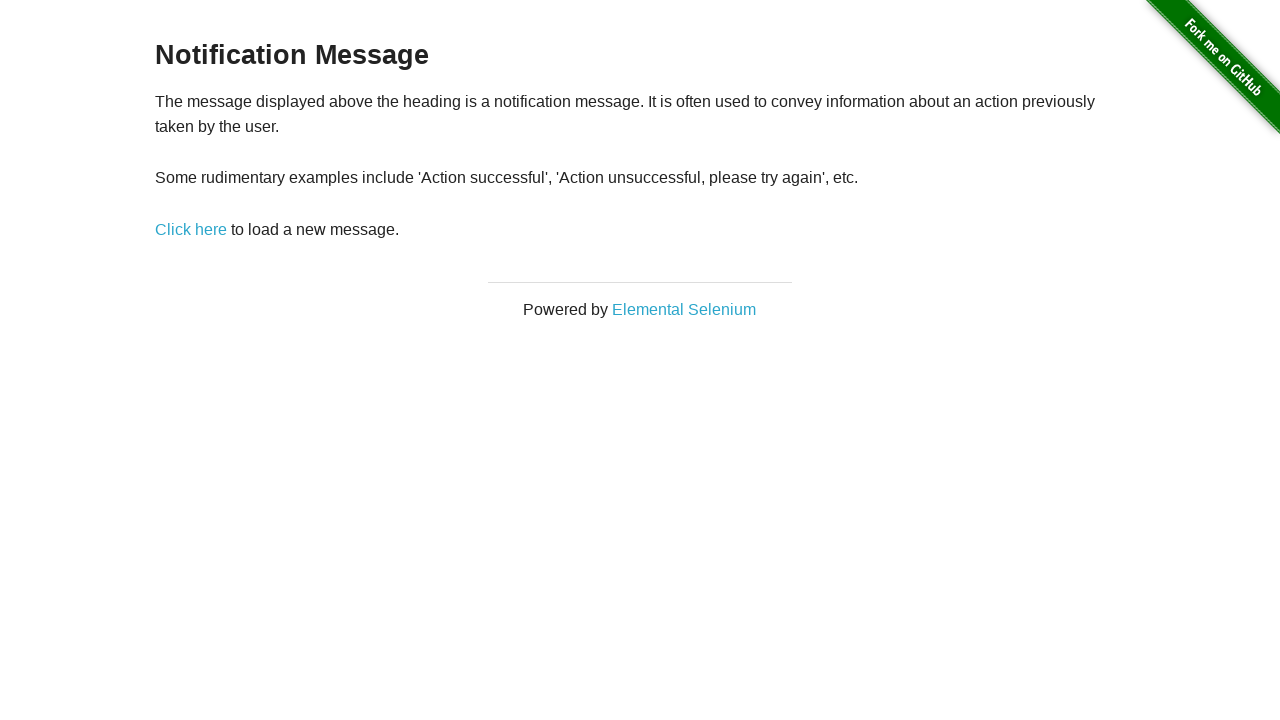

Clicked 'Click here' link to trigger notification at (191, 229) on xpath=//a[text()='Click here']
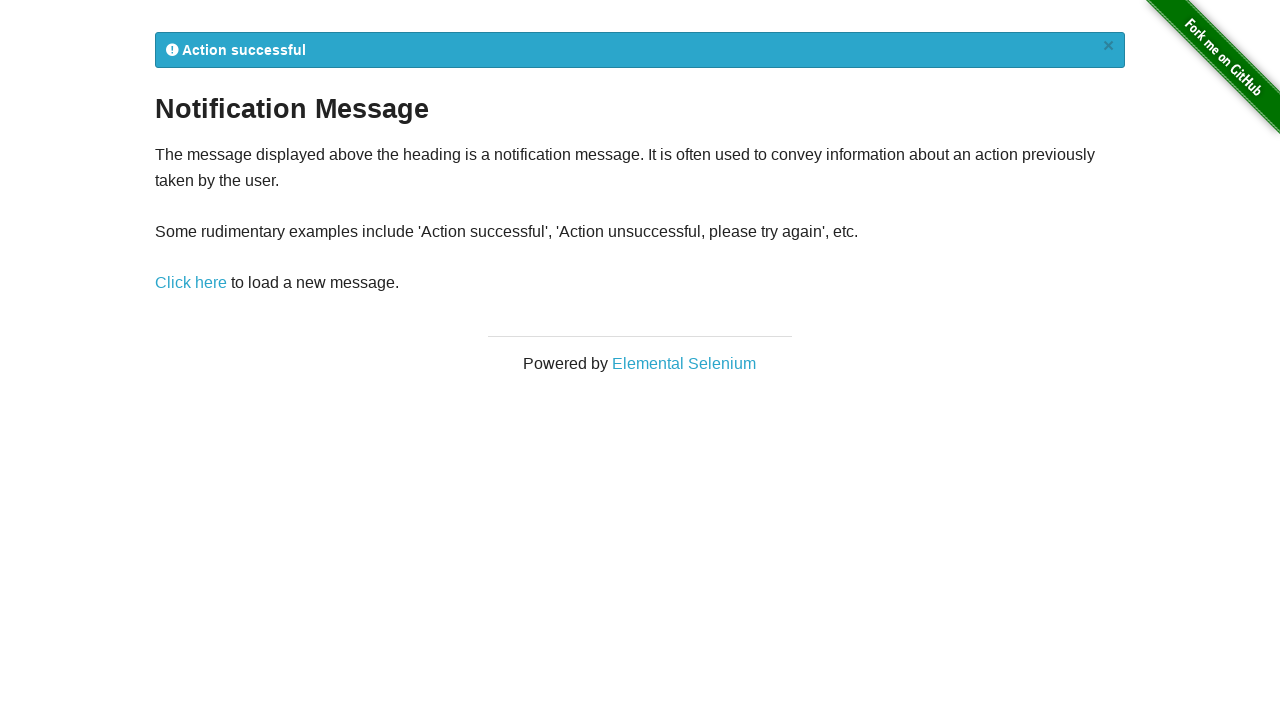

Flash notification message appeared
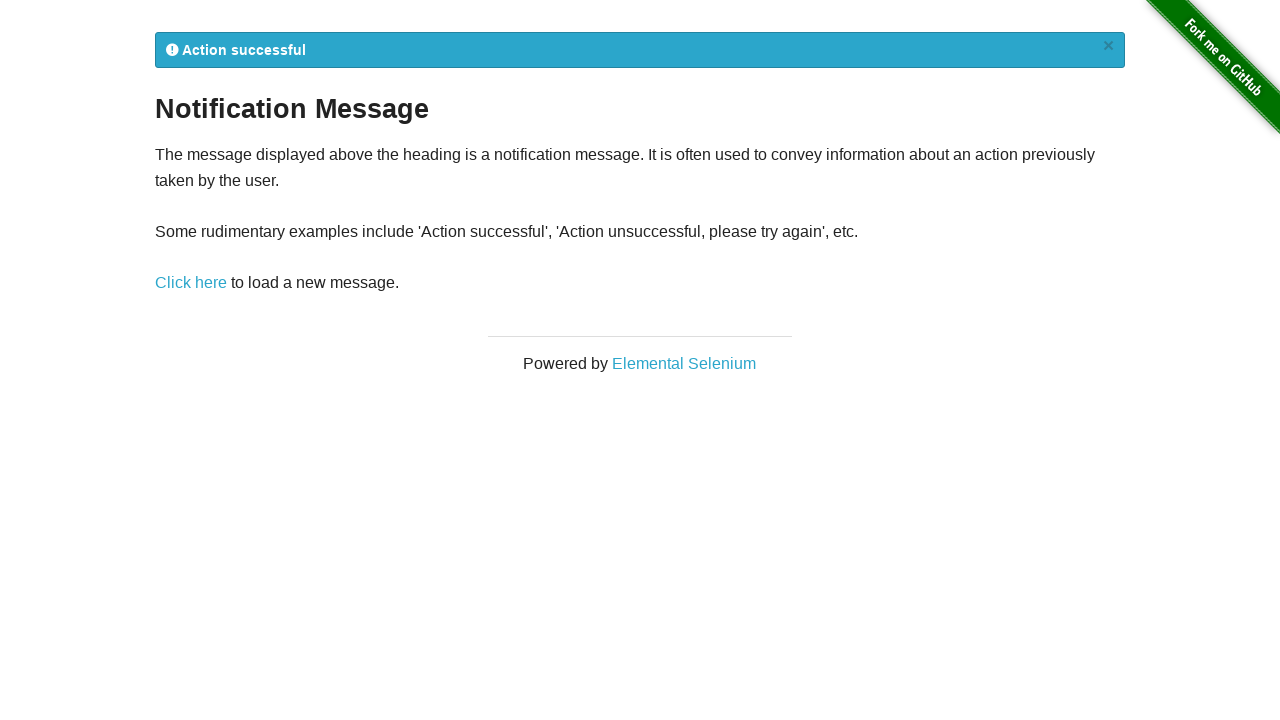

Retrieved notification text: 
            Action successful
            ×
          
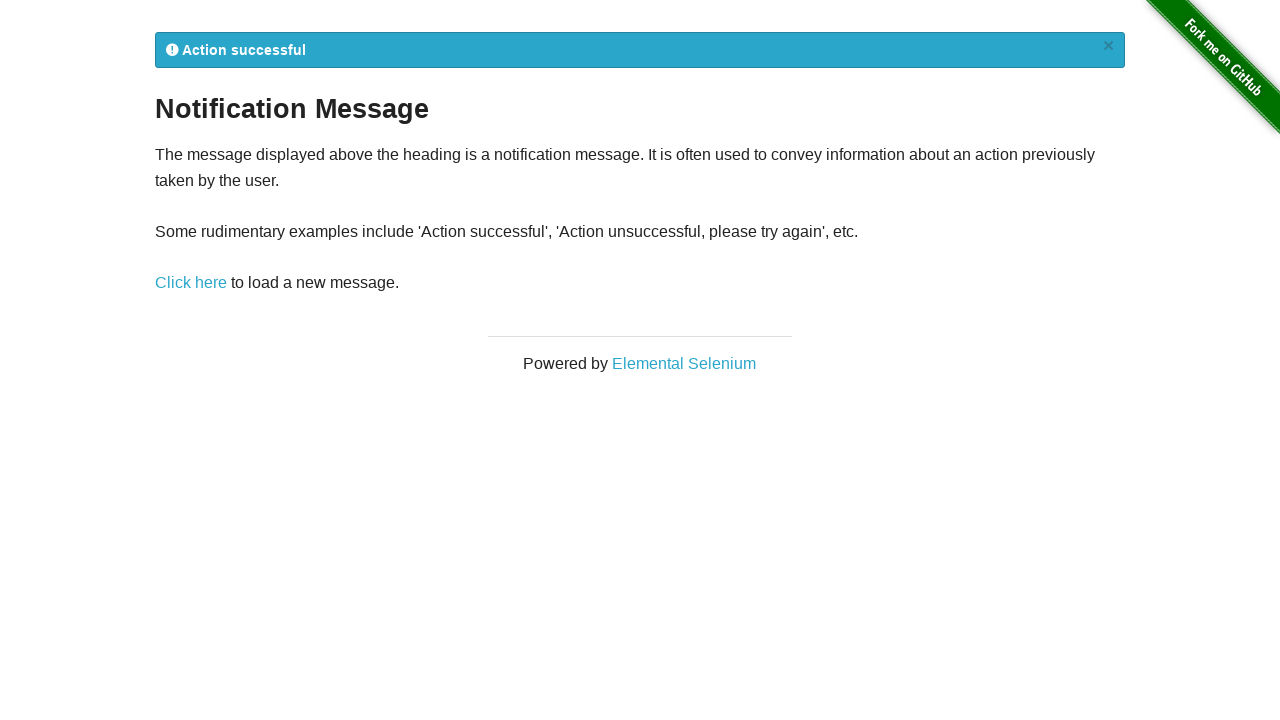

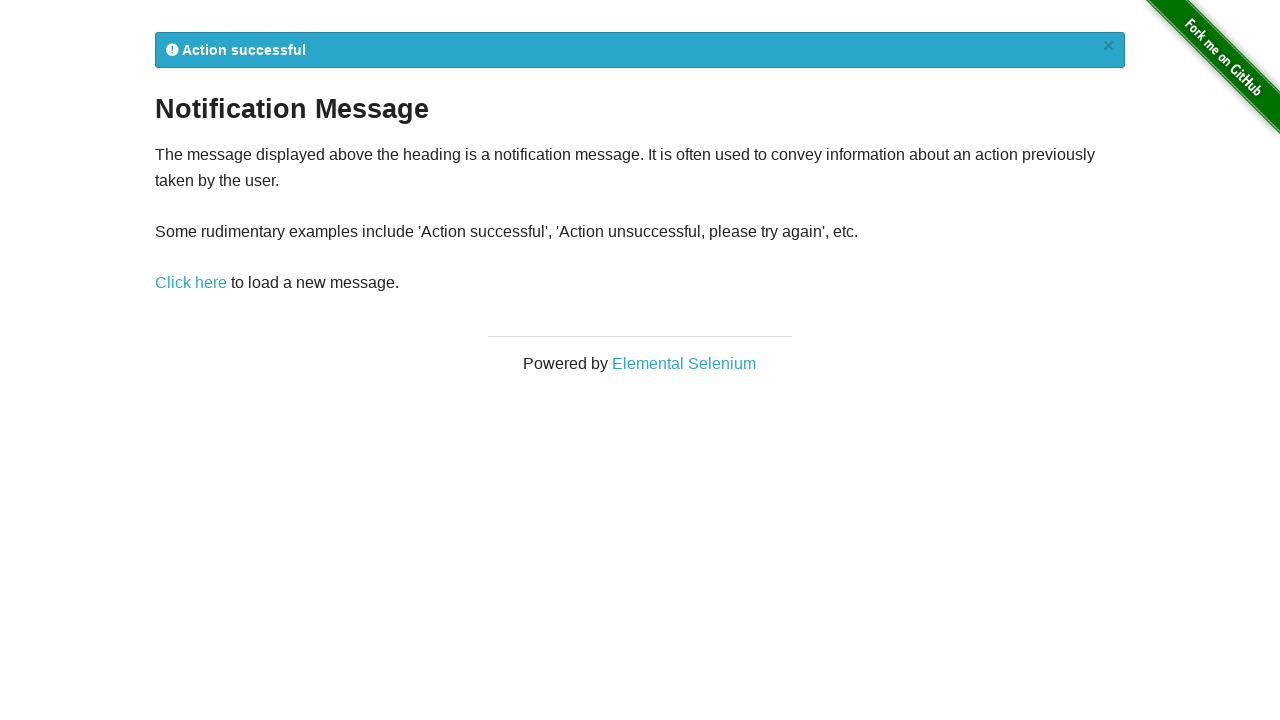